Negative test for alert handling - gets password from alert but enters the full text (including prefix) which should fail validation, verifying no success label appears

Starting URL: https://savkk.github.io/selenium-practice/

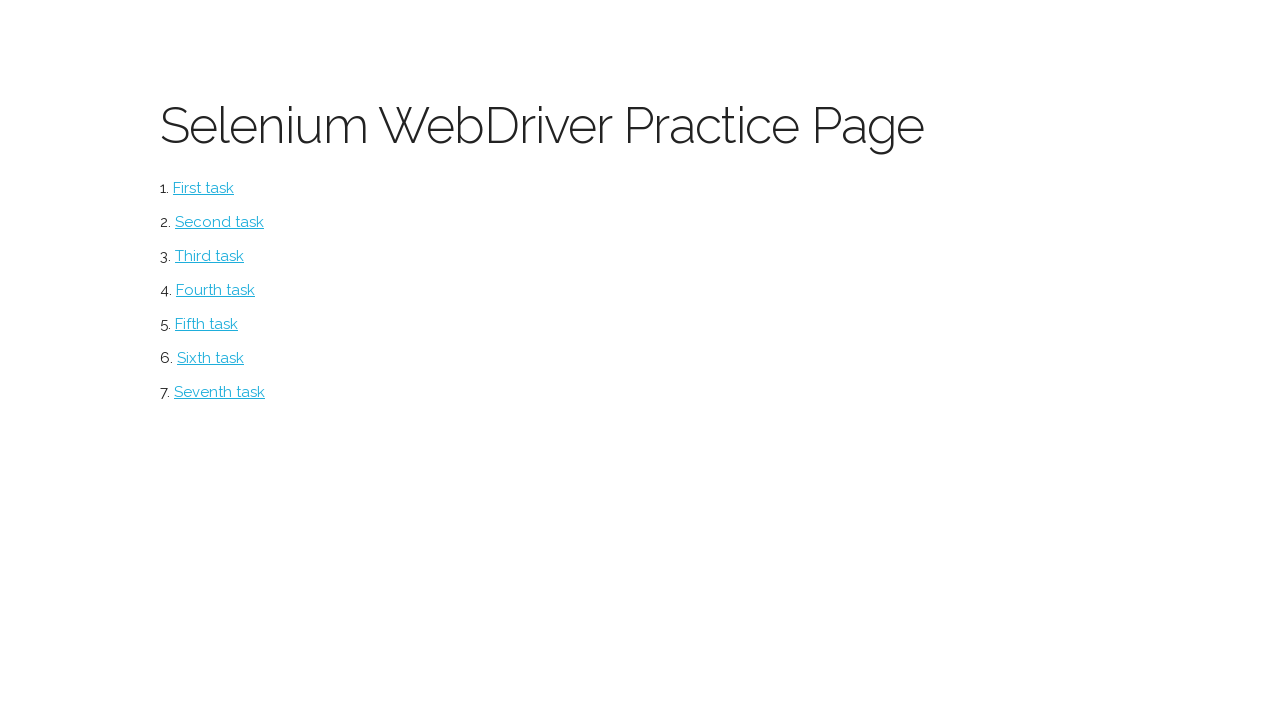

Clicked alerts section at (210, 358) on #alerts
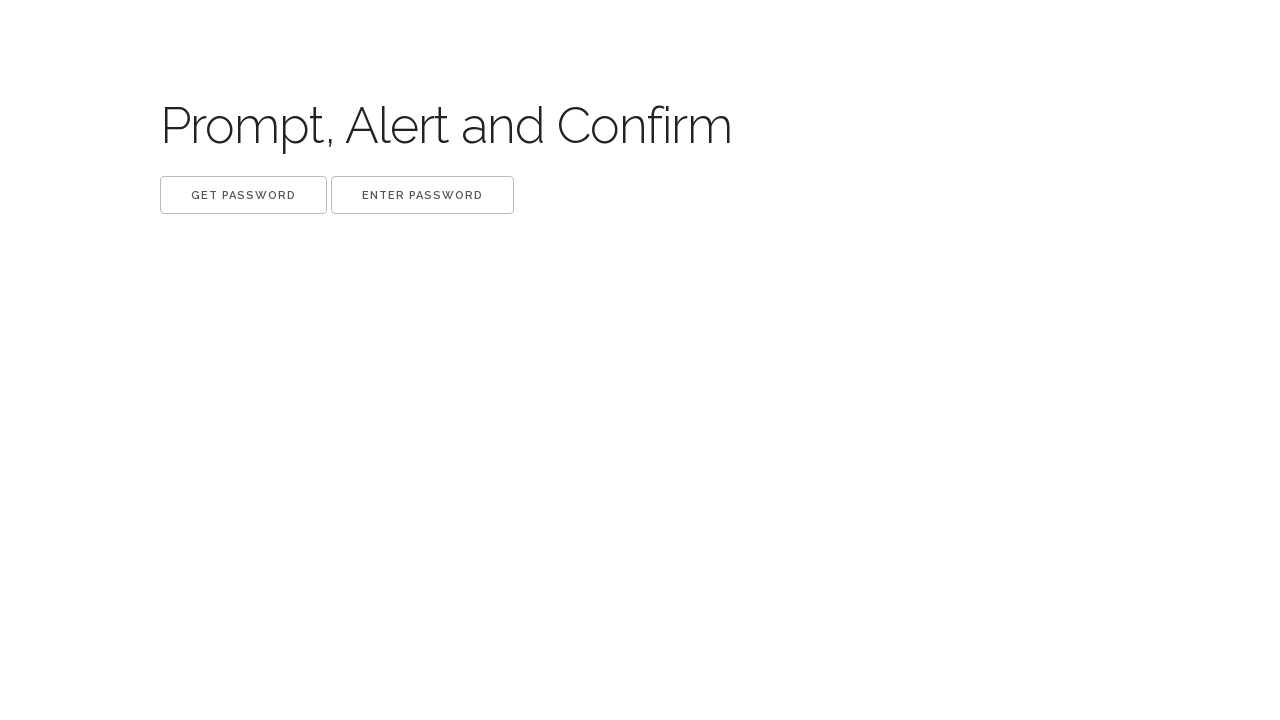

Clicked 'Get password' button and captured alert text with prefix at (244, 195) on xpath=//button[.='Get password']
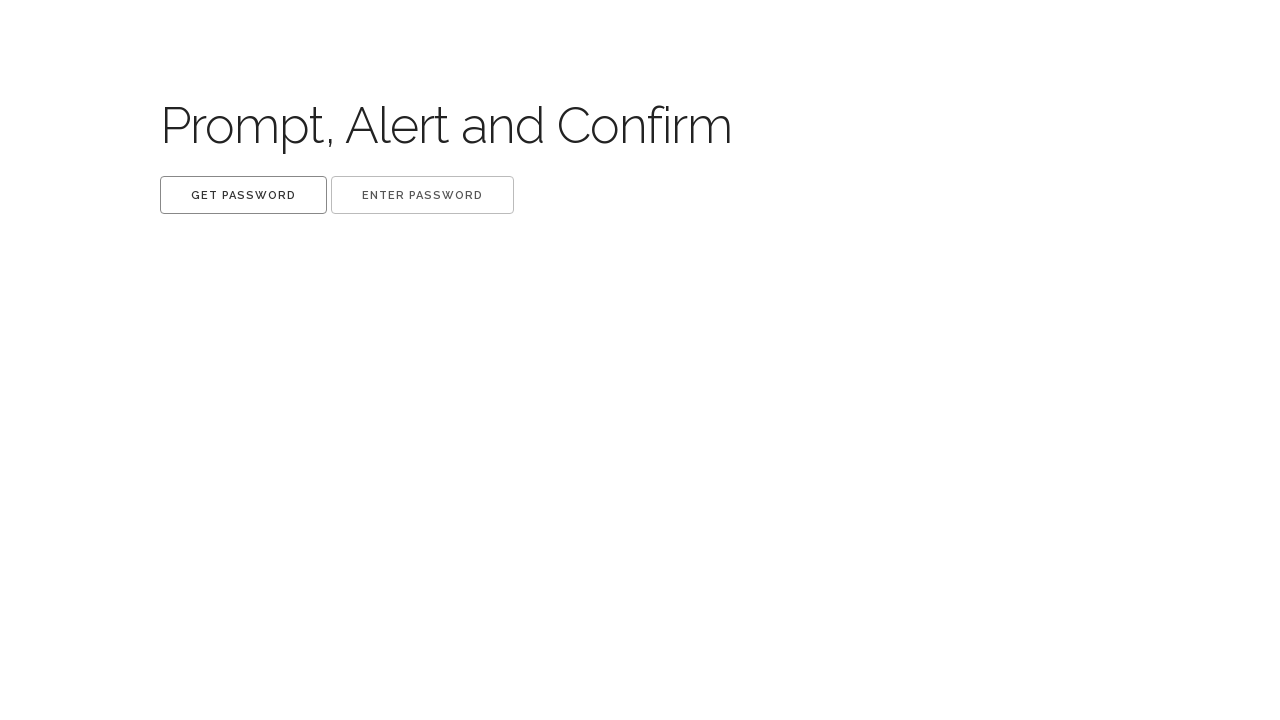

Waited 500ms for dialog handling
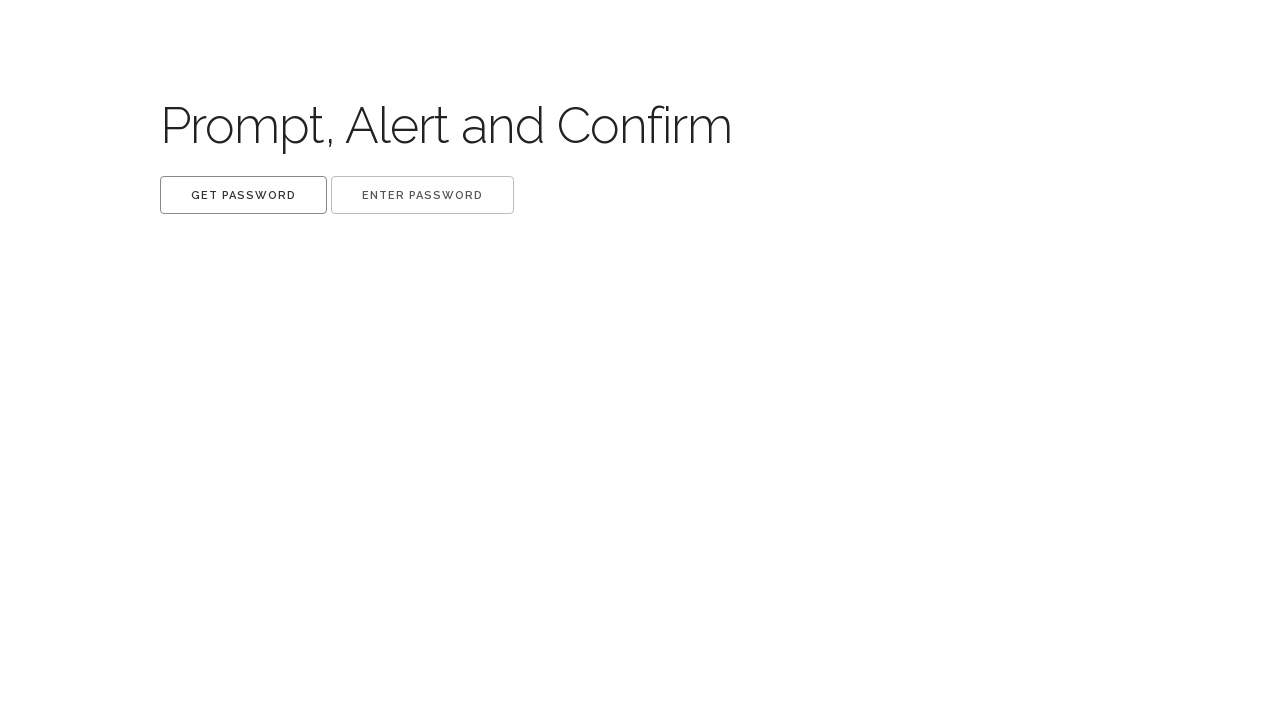

Removed dialog listener for password capture
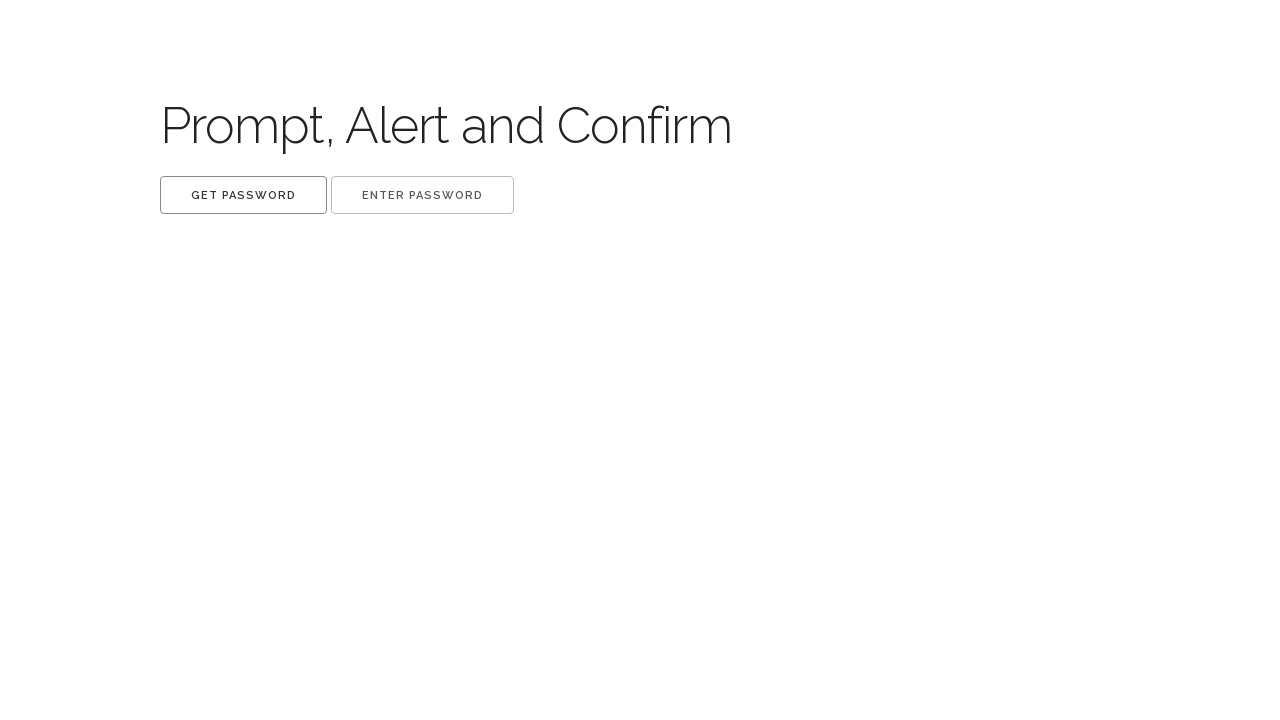

Clicked 'Enter password' button and submitted full alert text including prefix (invalid) at (422, 195) on xpath=//button[.='Enter password']
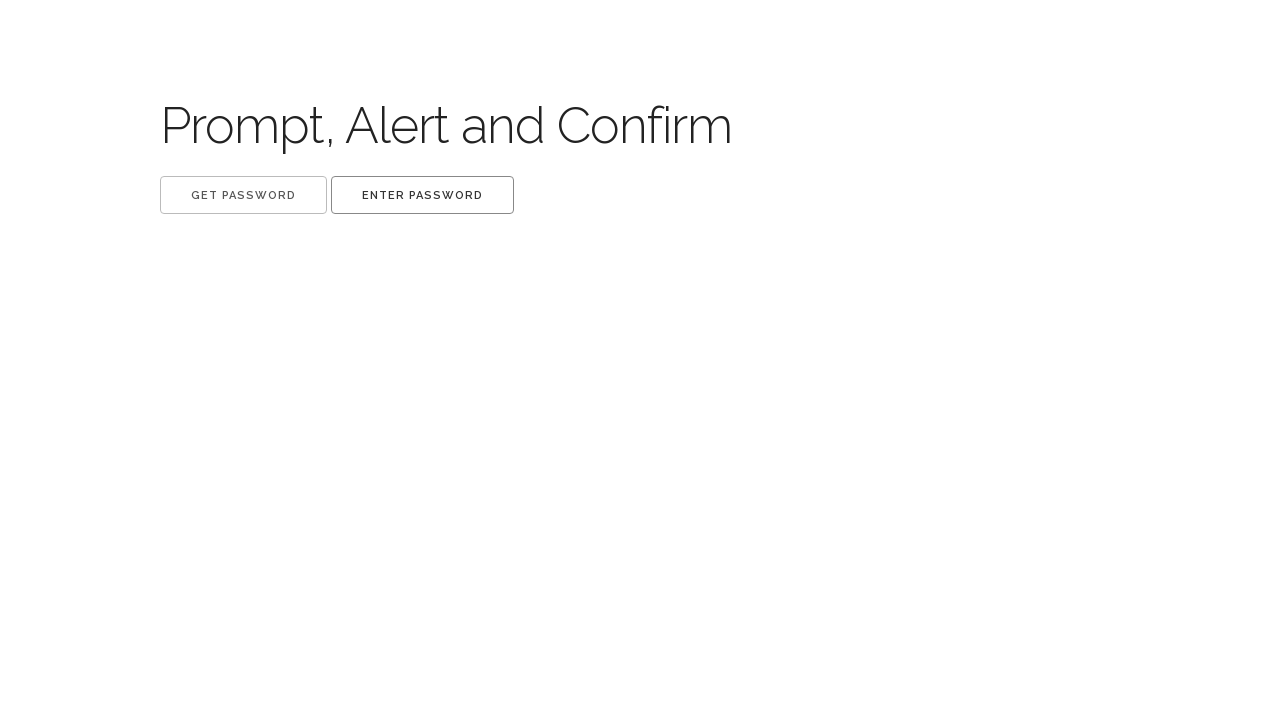

Waited 500ms for password validation
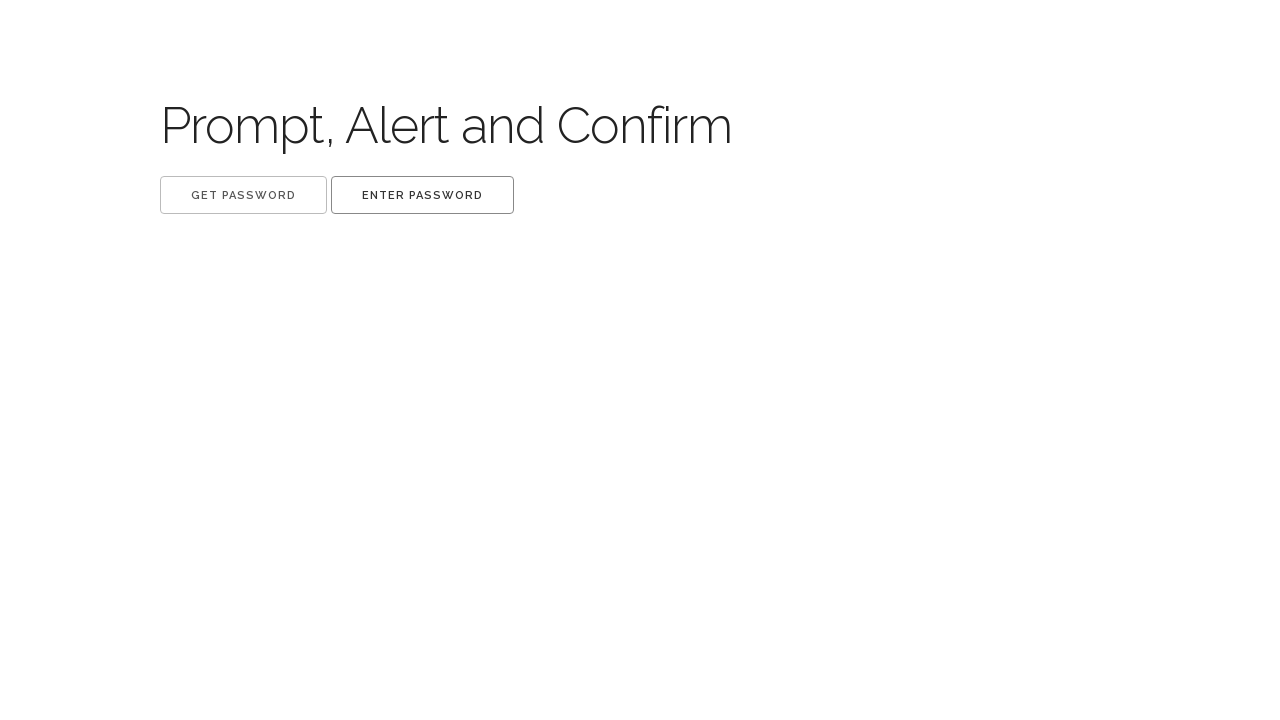

Removed dialog listener for password entry
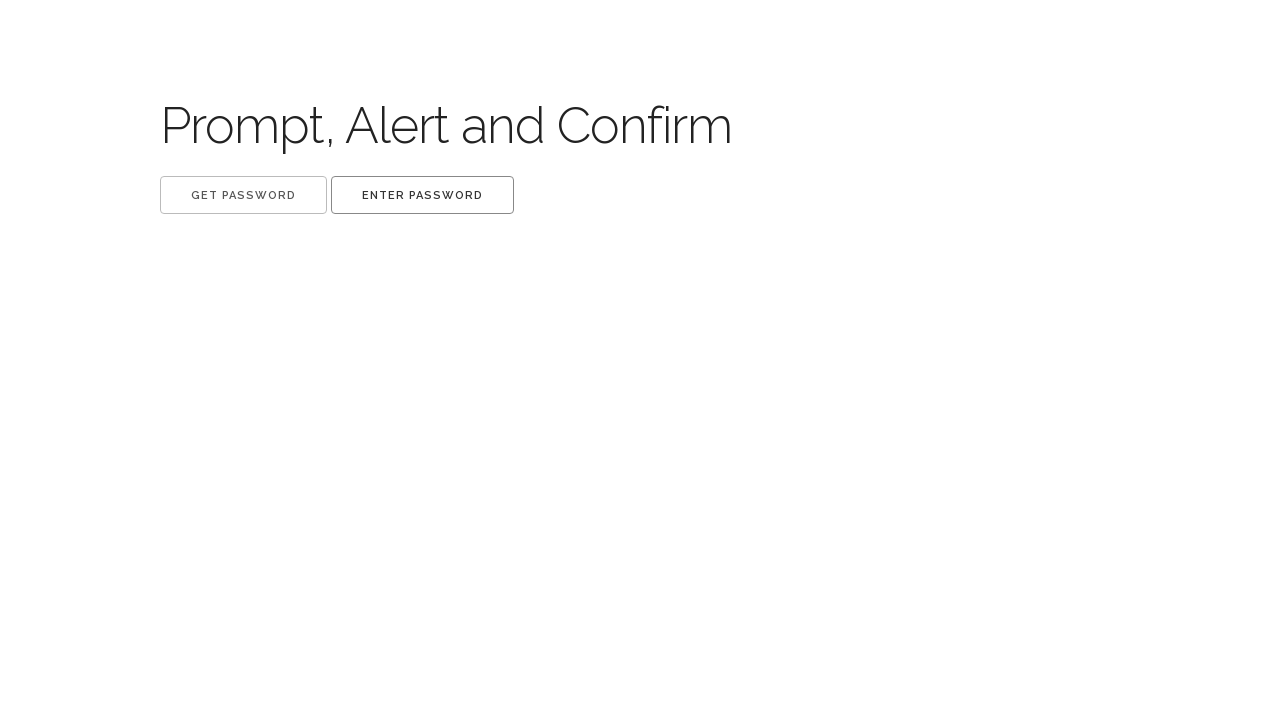

Verified no success labels appear - found 0 label elements (expected 0)
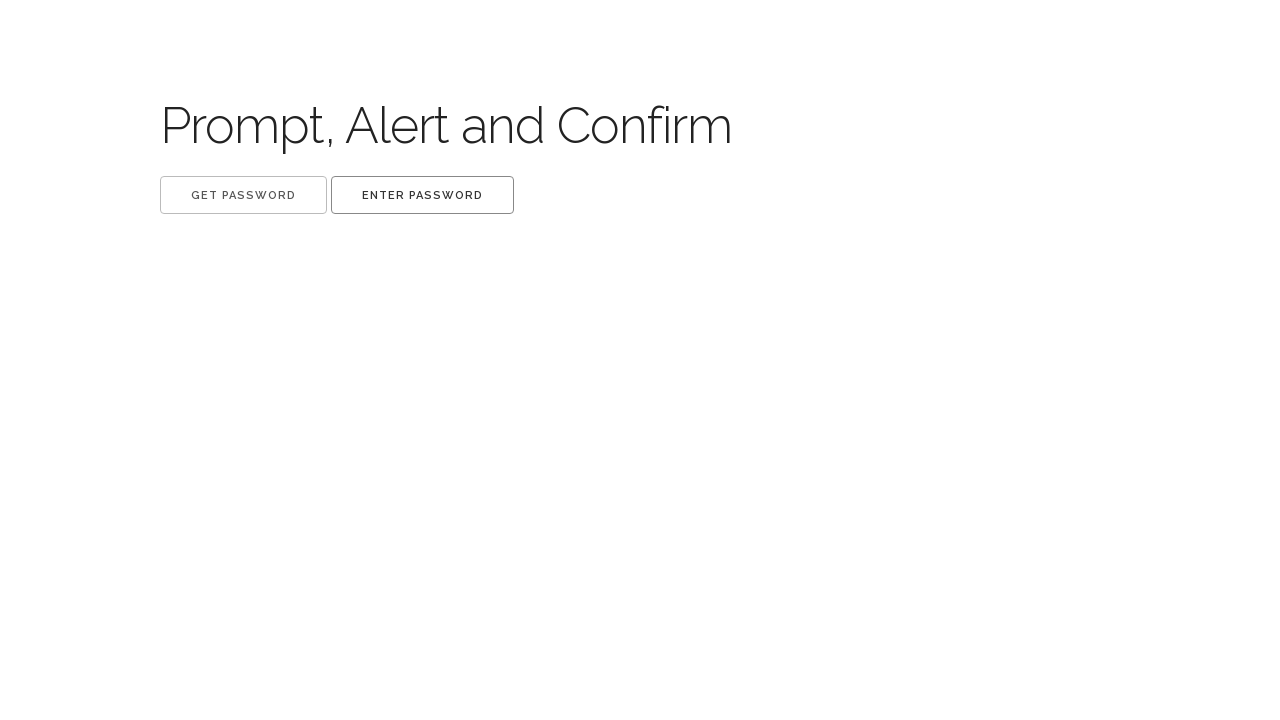

Assertion passed - no label elements found, negative test successful
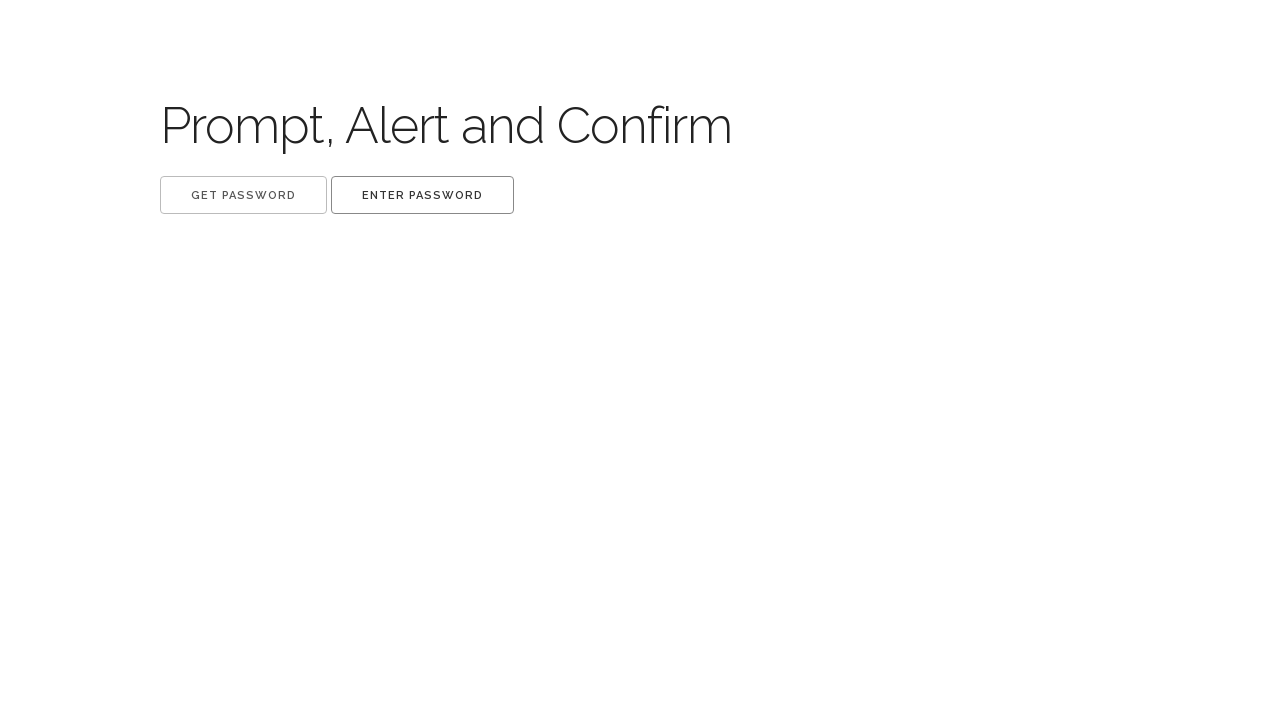

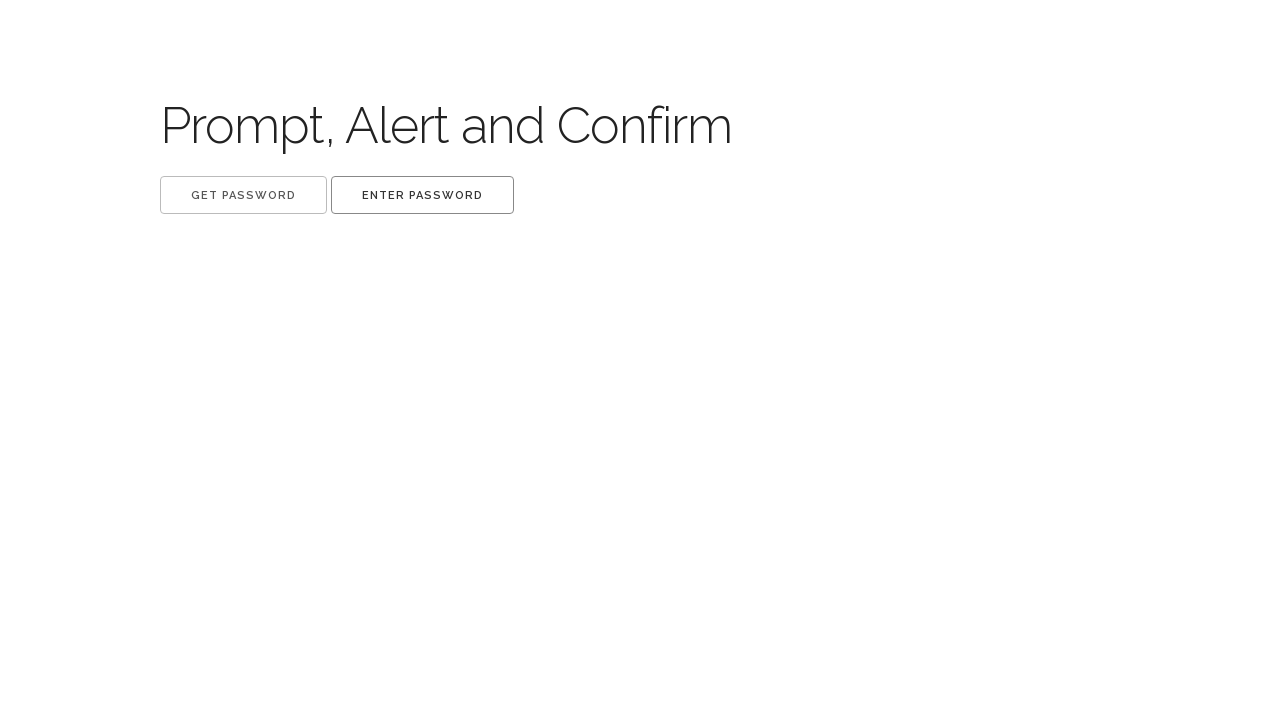